Navigates to a frames demo page, clicks on a tab to show nested iframes, then switches to a parent iframe and retrieves text content

Starting URL: https://demo.automationtesting.in/Frames.html

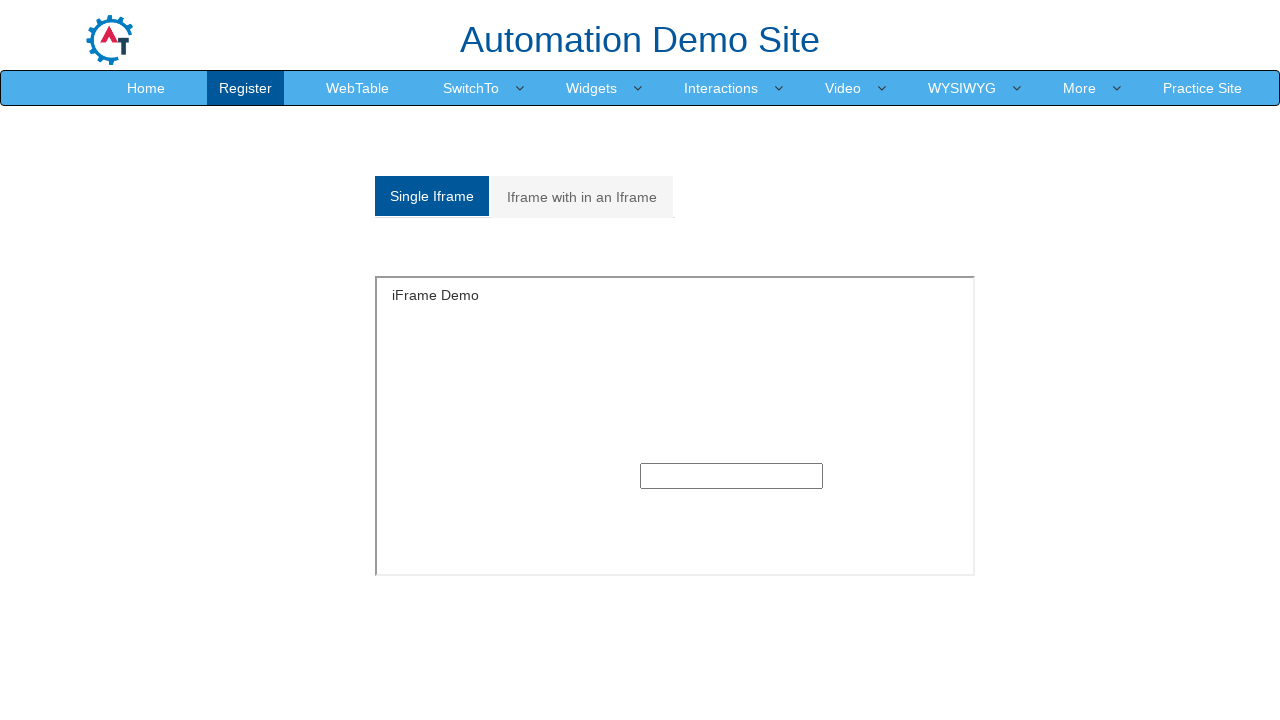

Navigated to frames demo page
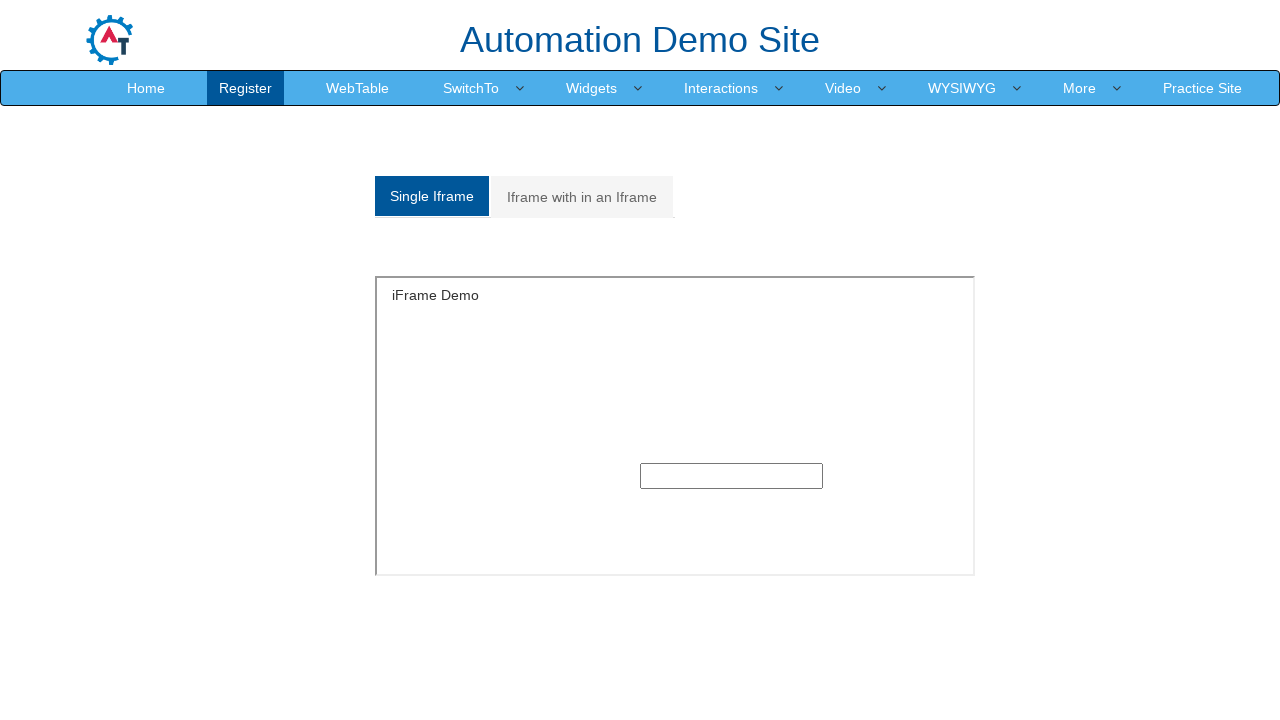

Clicked on nested frames tab at (582, 197) on xpath=/html/body/section/div[1]/div/div/div/div[1]/div/ul/li[2]/a
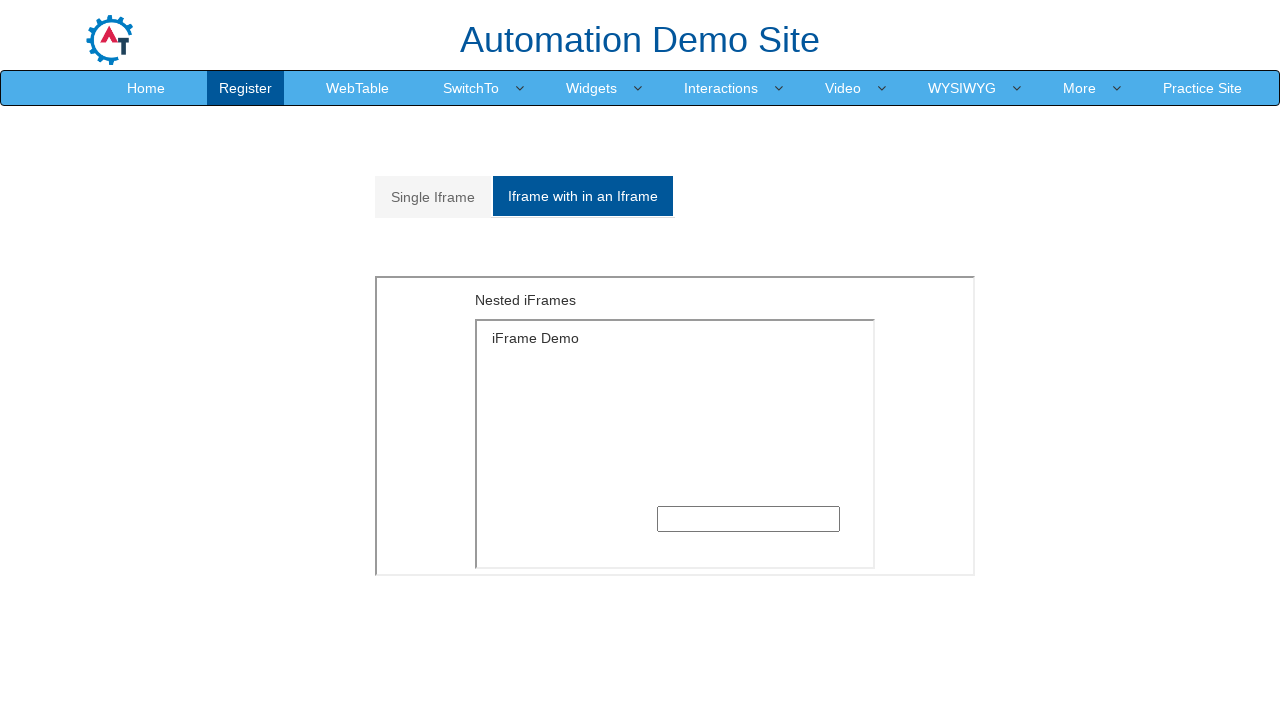

Located parent iframe element
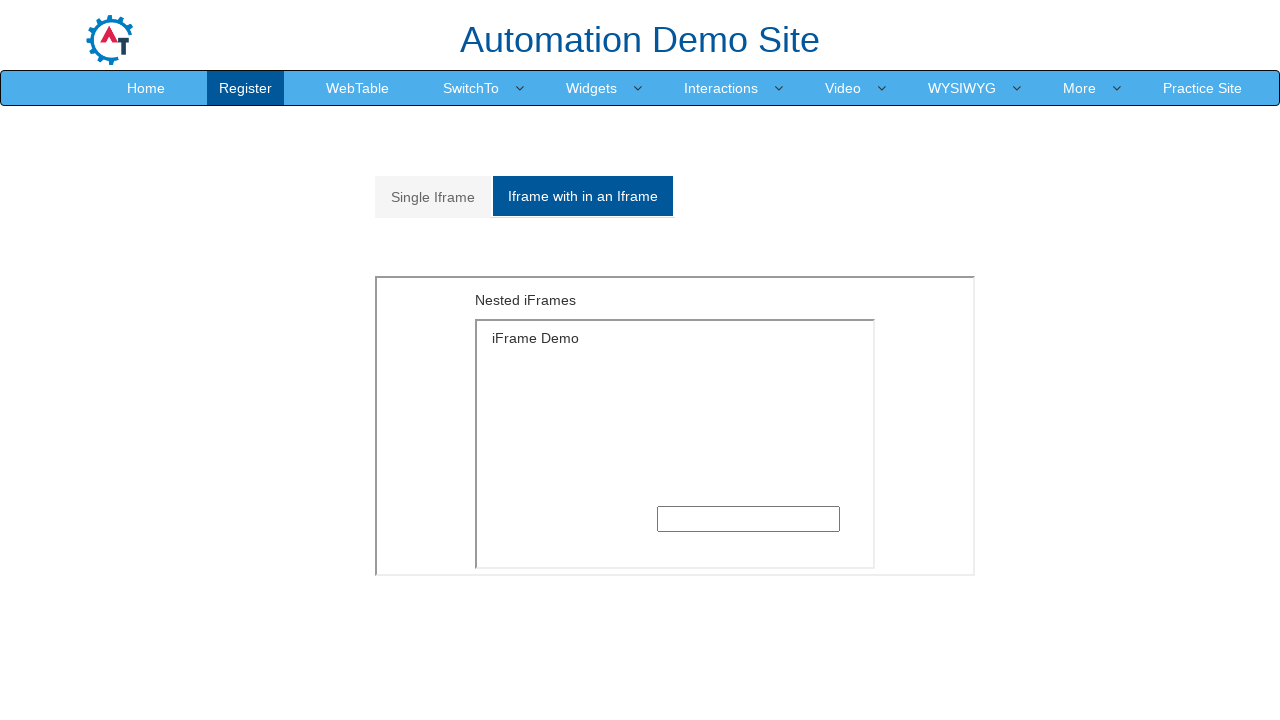

Located text element inside iframe
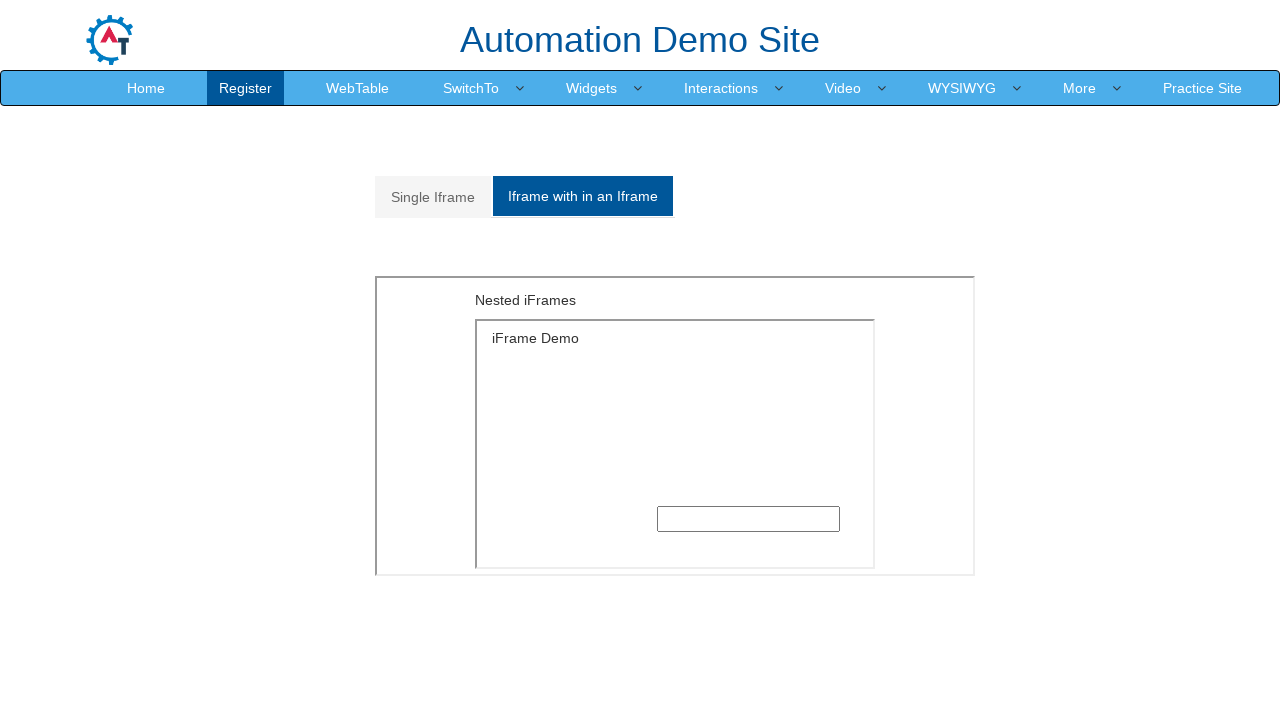

Retrieved text content from iframe: 'Nested iFrames'
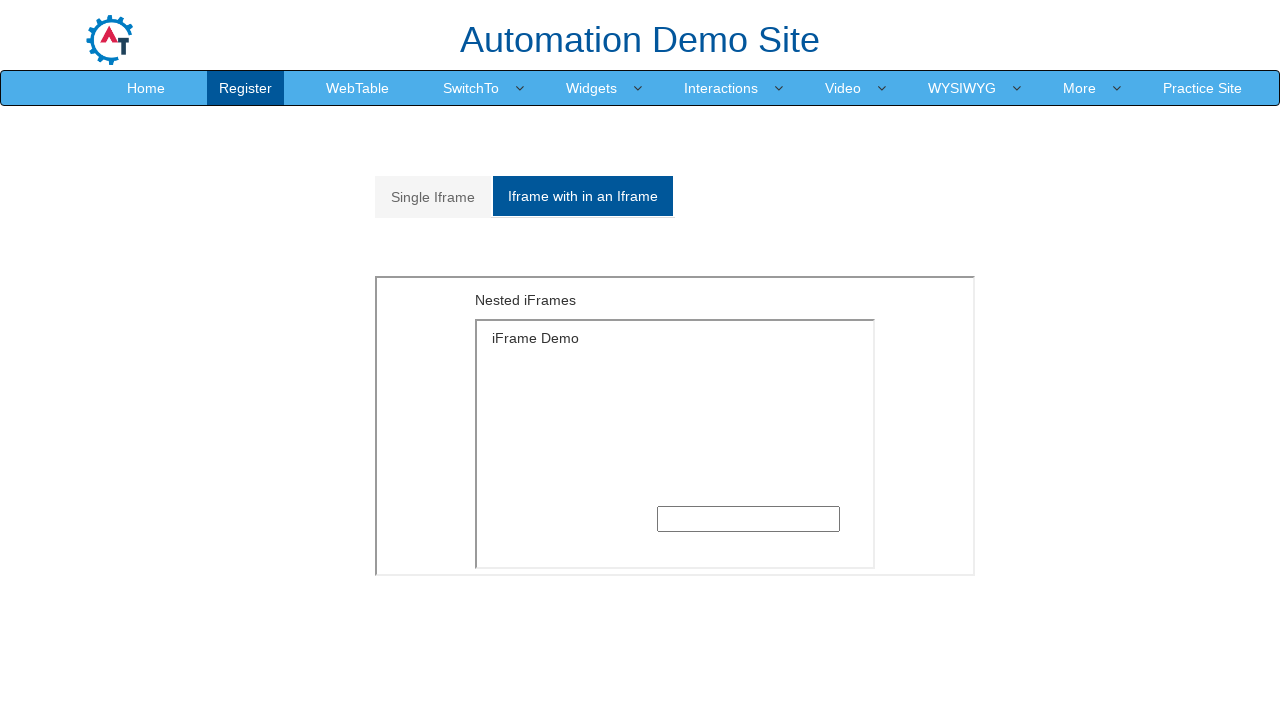

Printed text value to console
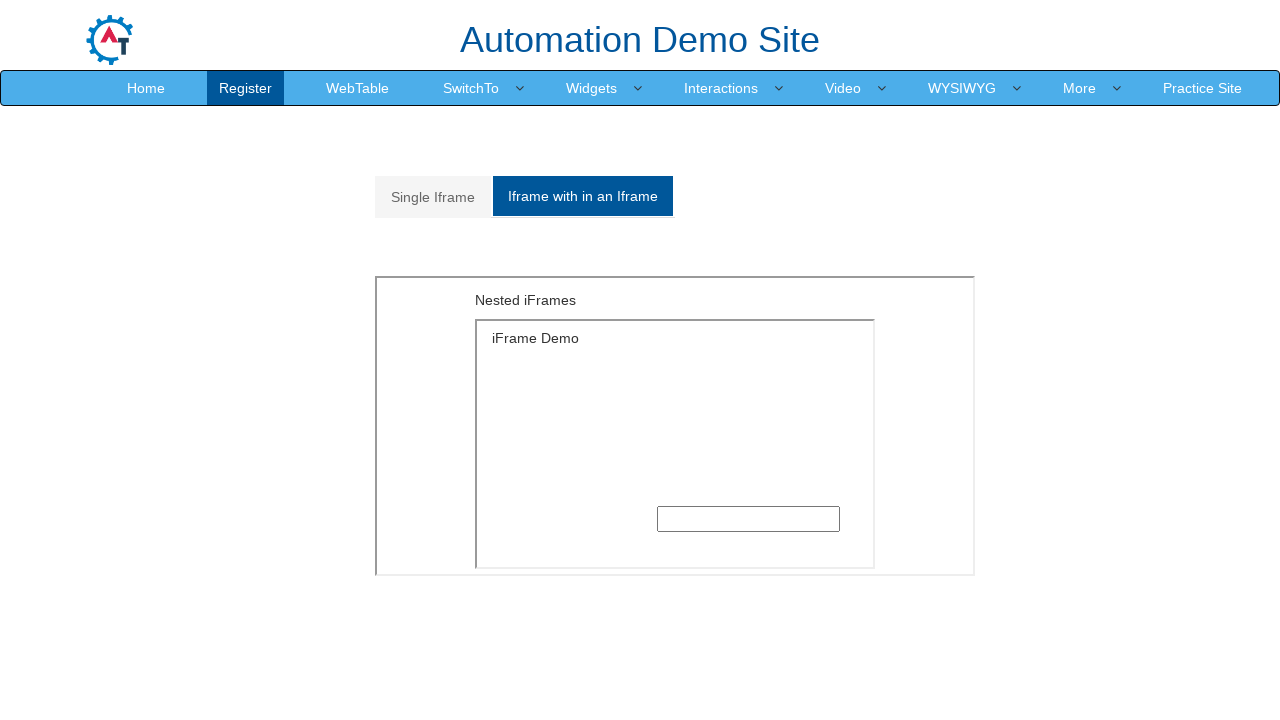

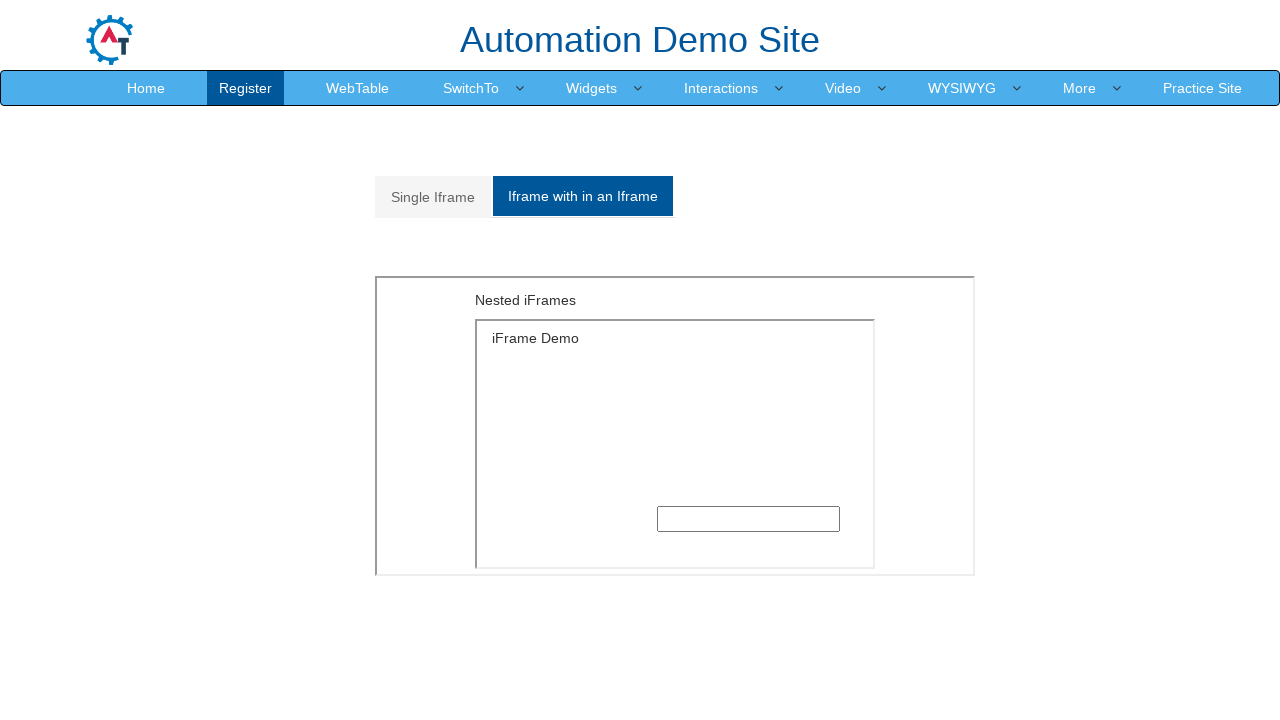